Tests auto-wait functionality by clicking an apply button and then clicking a target element that appears after a delay.

Starting URL: http://www.uitestingplayground.com/autowait

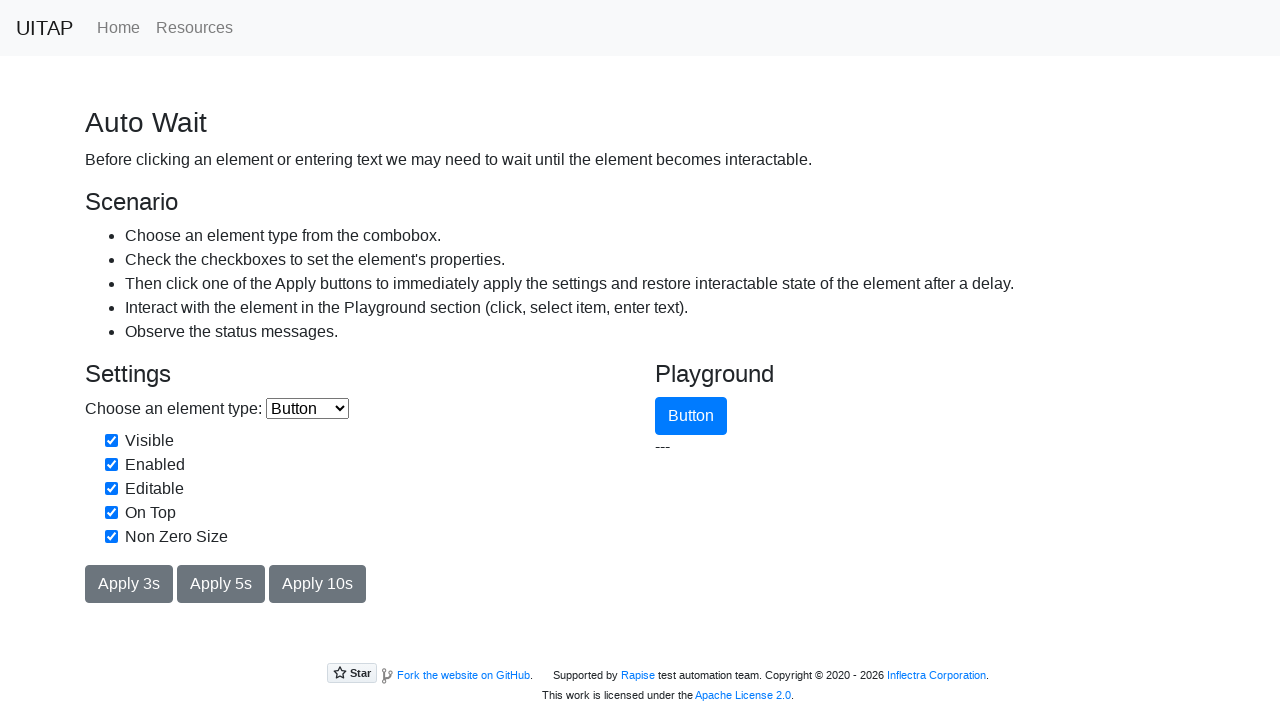

Navigated to auto-wait test page
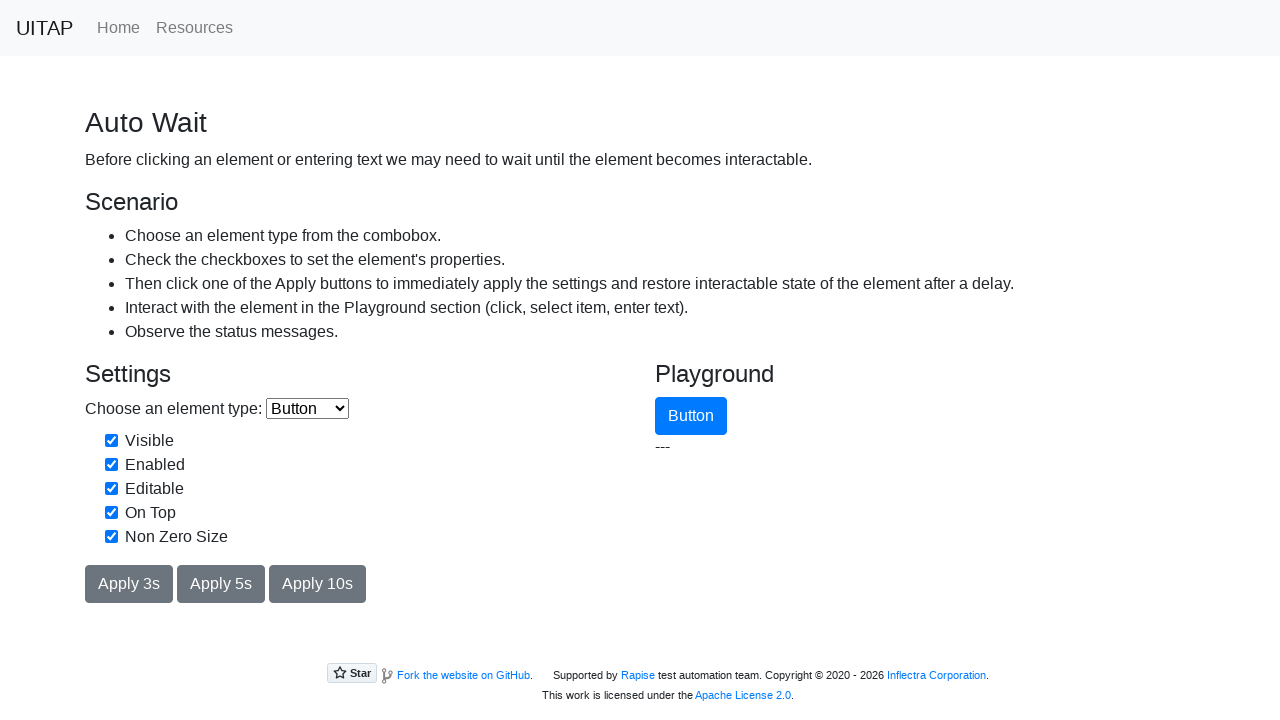

Clicked the apply button at (129, 584) on #applyButton3
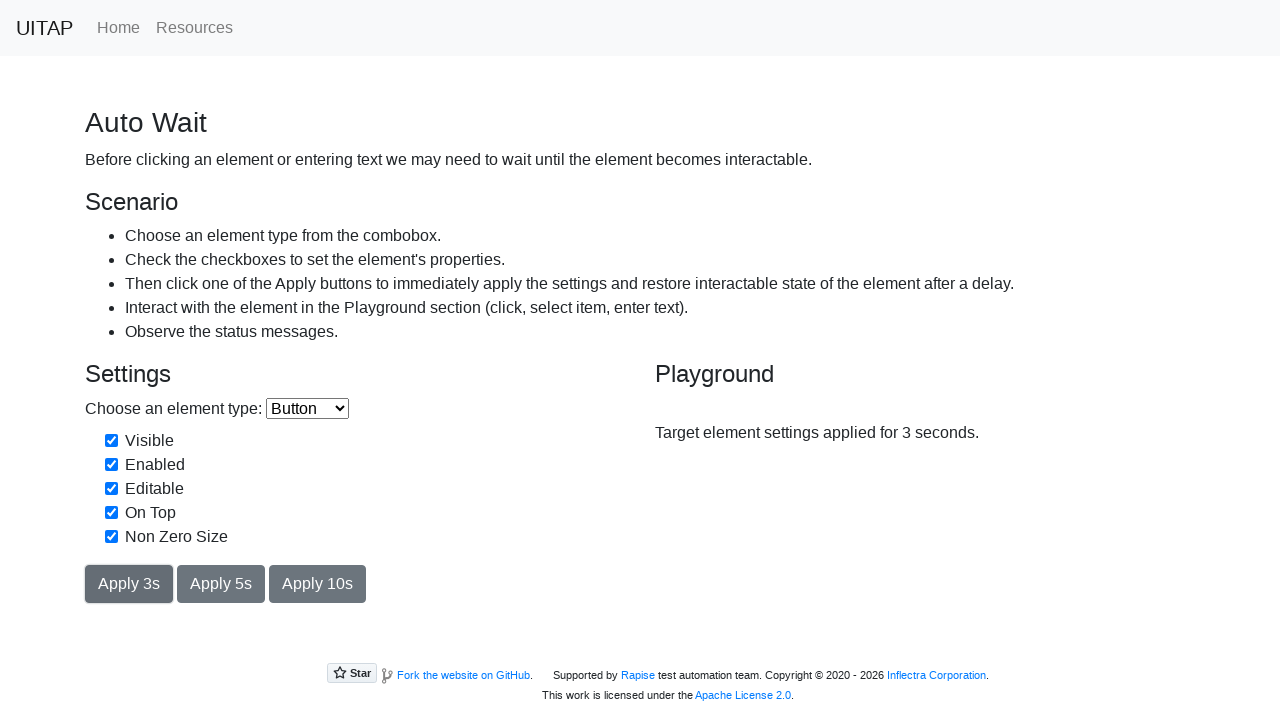

Target element appeared after applying button
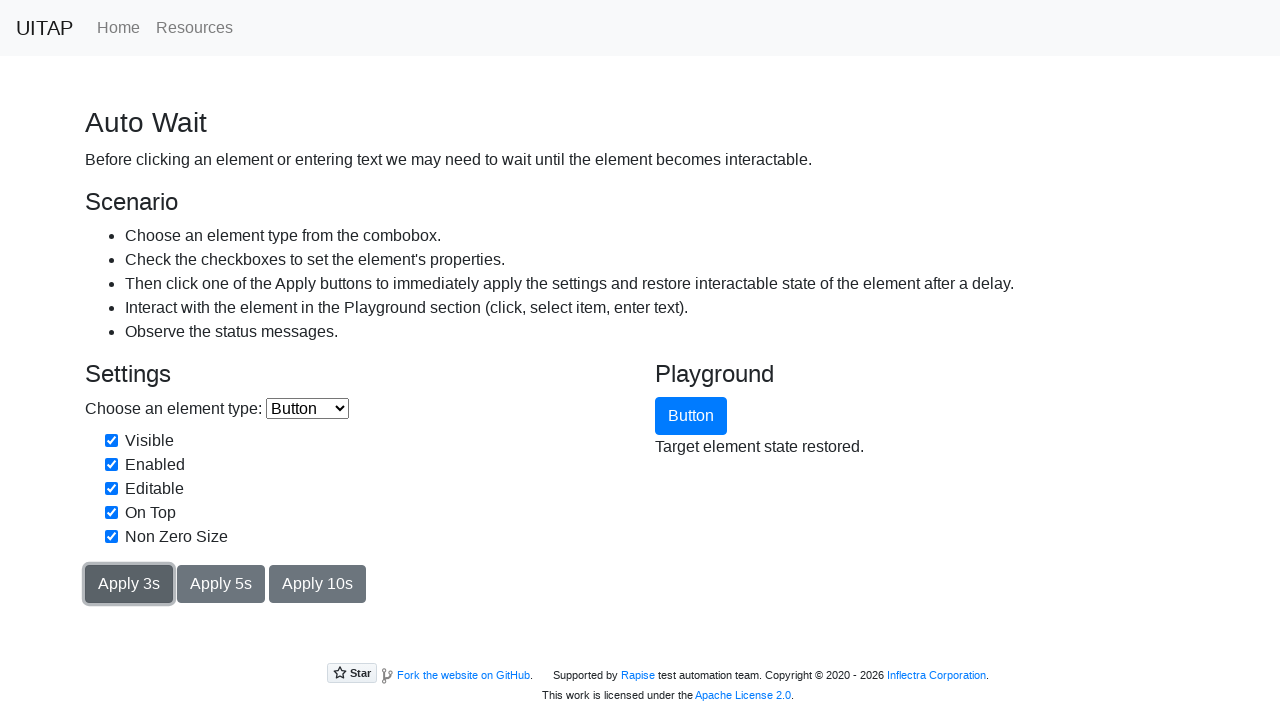

Clicked the target element at (691, 416) on #target
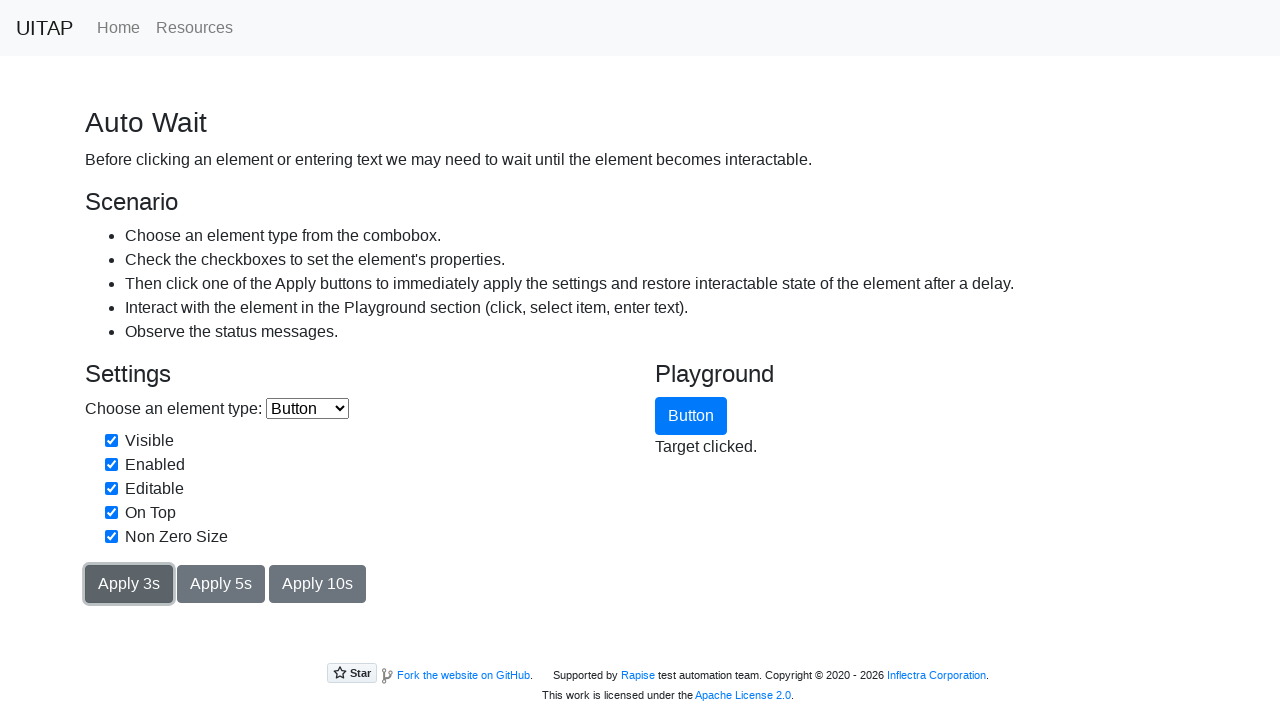

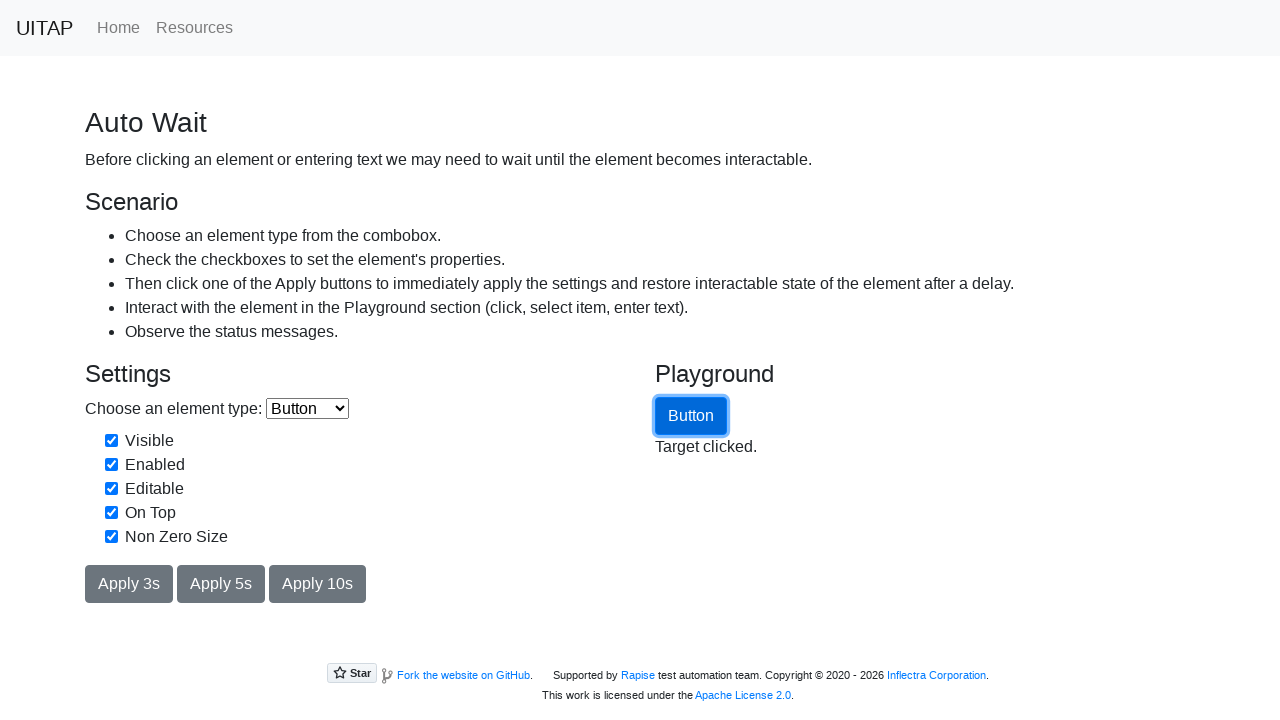